Navigates to a dropdown/checkbox test page and checks if a green checkbox element is selected

Starting URL: https://www.automationtesting.co.uk/dropdown.html

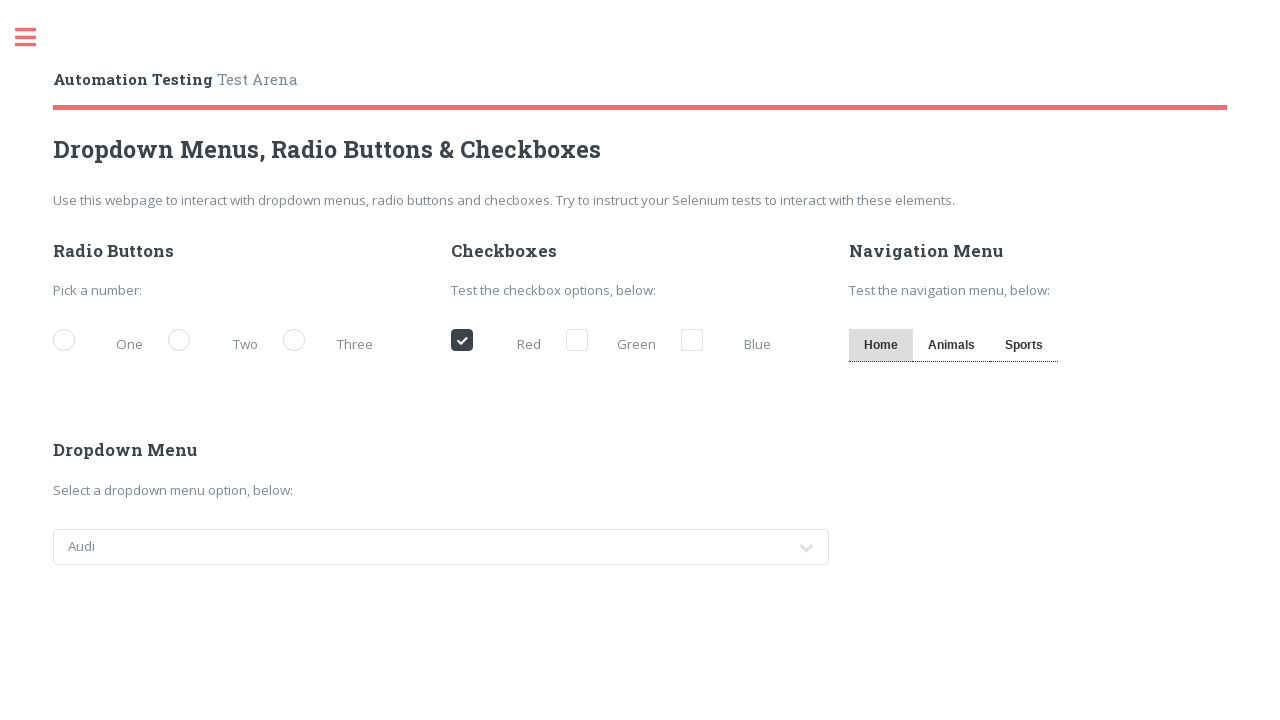

Navigated to dropdown/checkbox test page
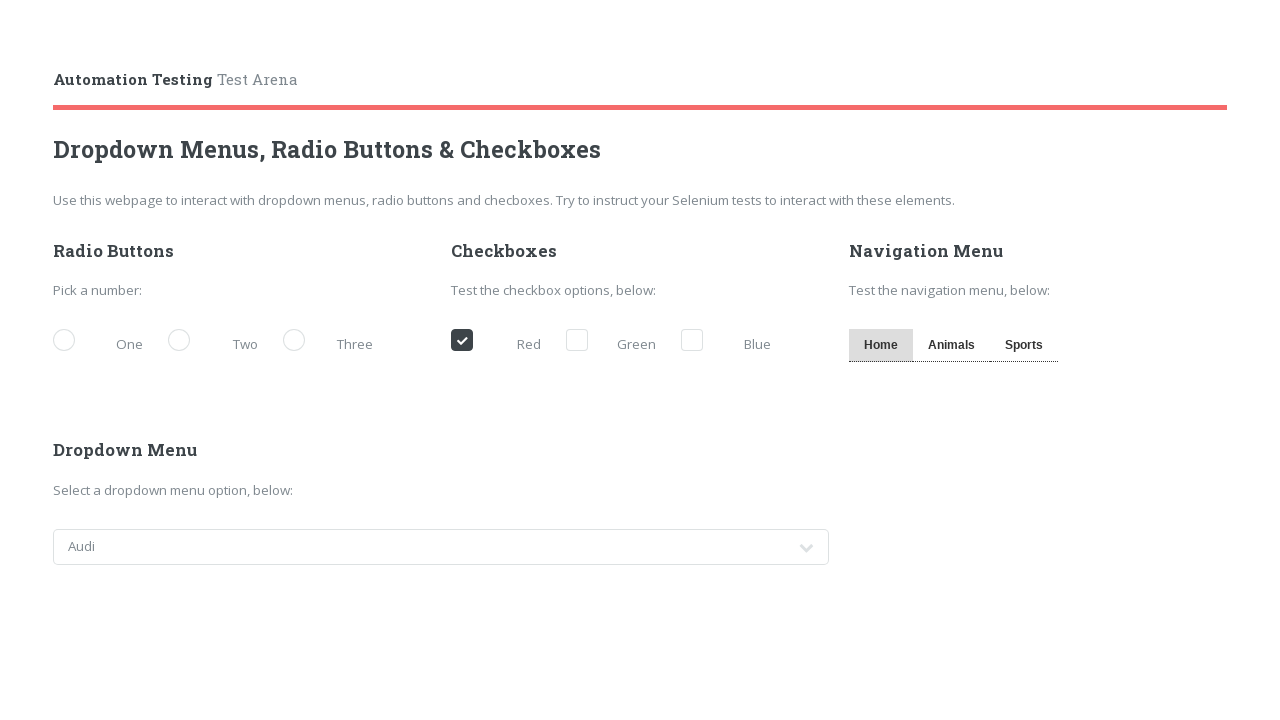

Located the green checkbox element
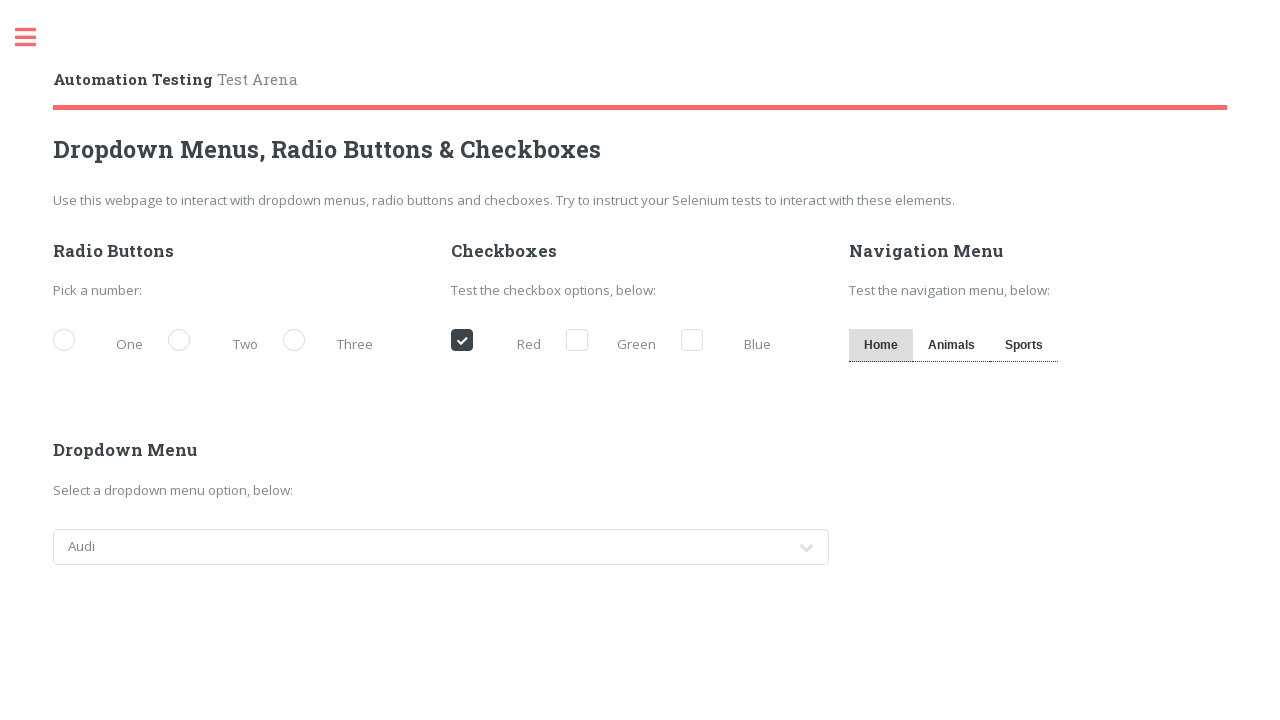

Checked if green checkbox is selected
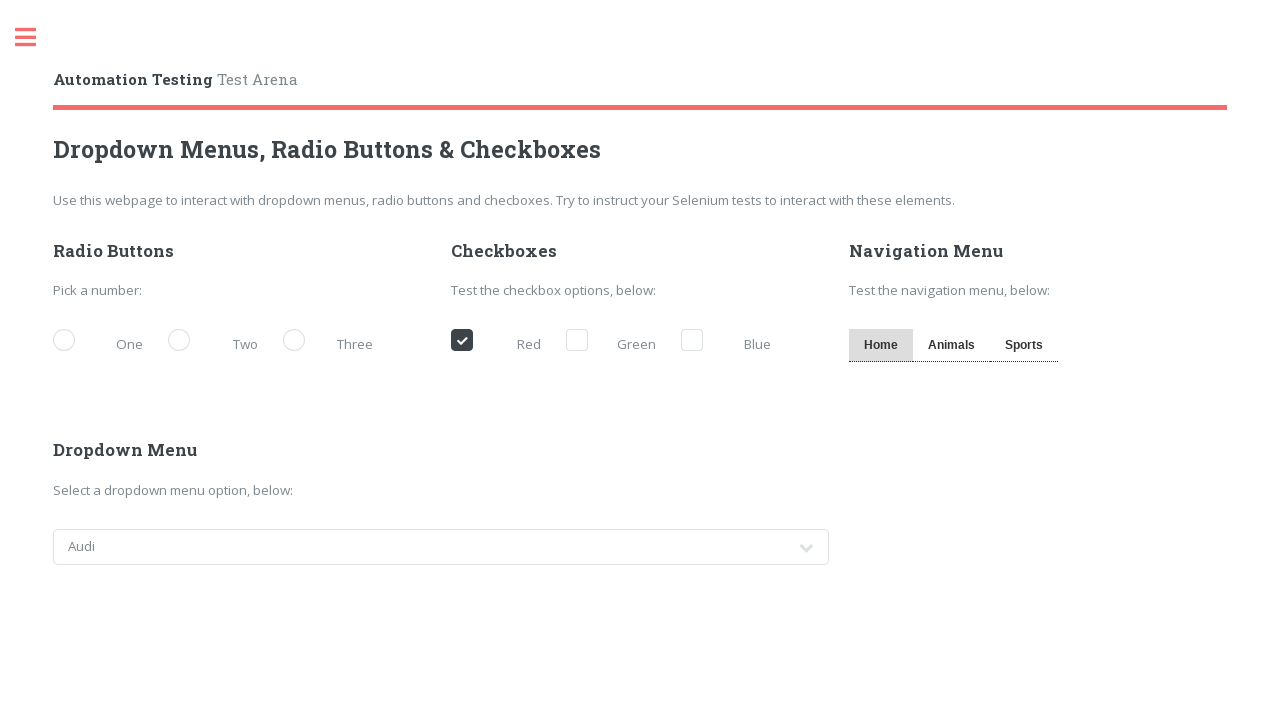

Green checkbox selection status: False
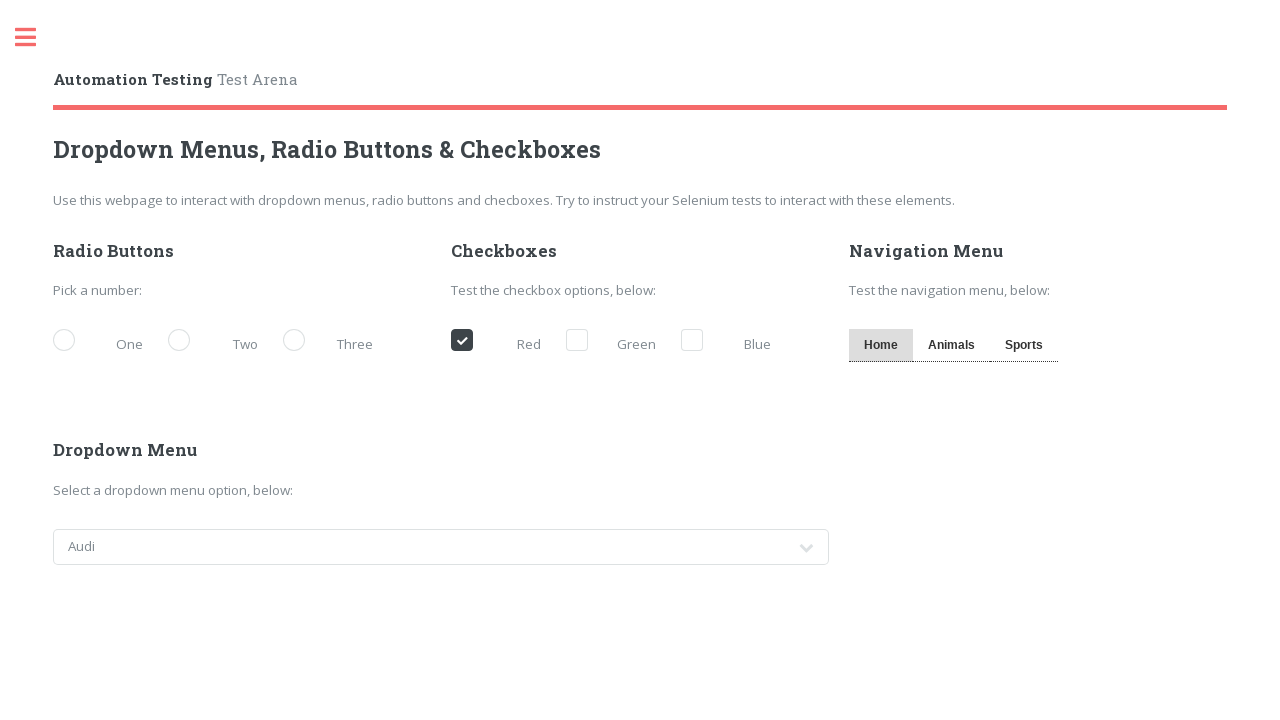

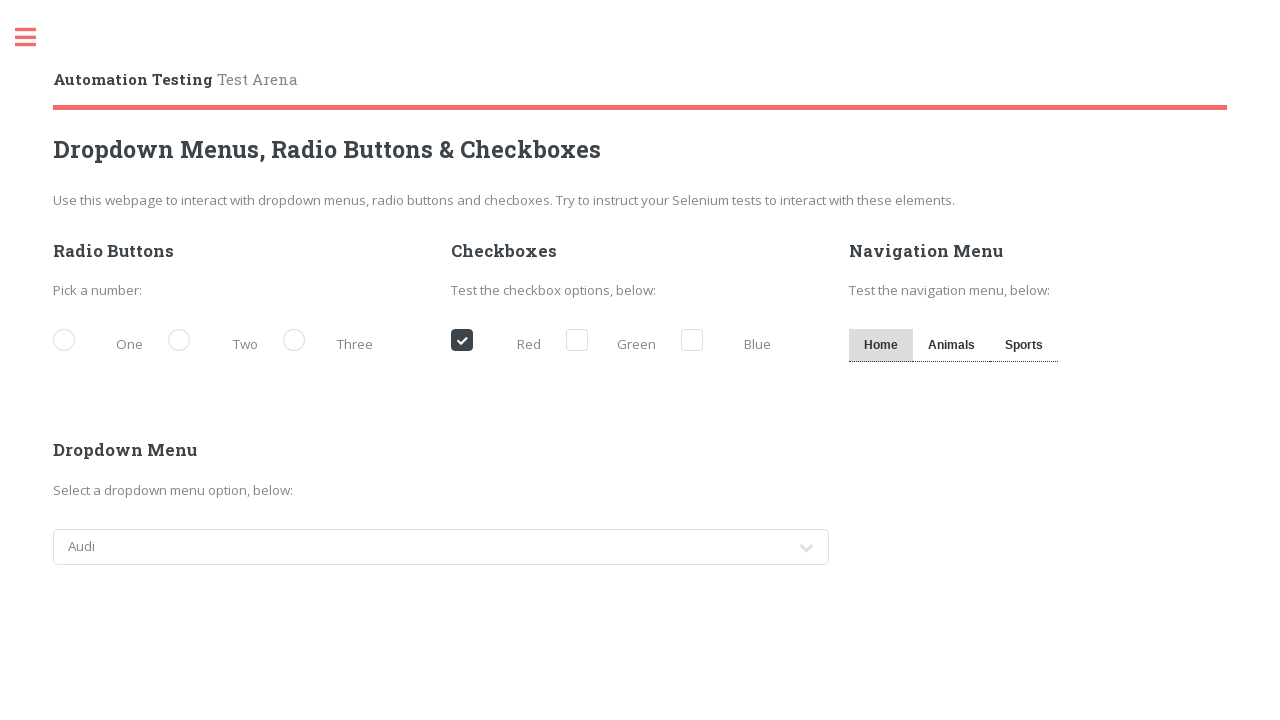